Creates a new paste on Pastebin by filling in the paste content, selecting expiration time, adding a title, and clicking the create button

Starting URL: https://pastebin.com

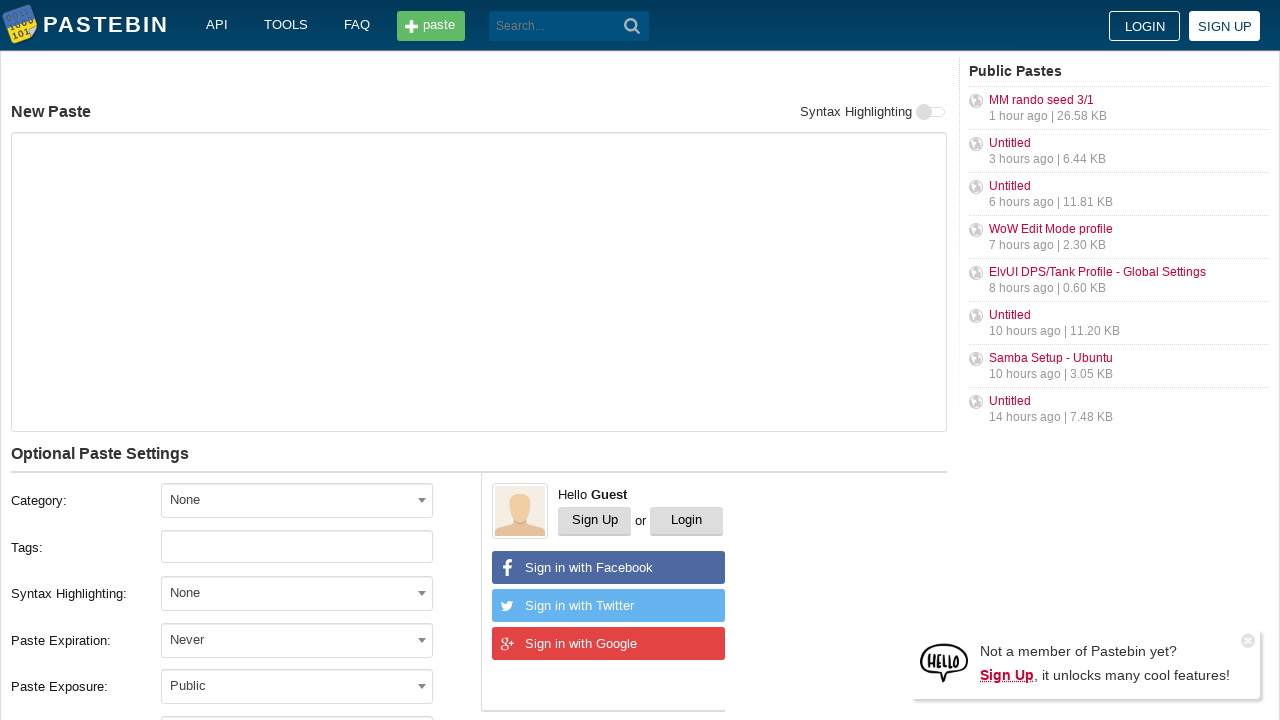

Filled paste content field with 'Hello from WebDriver' on #postform-text
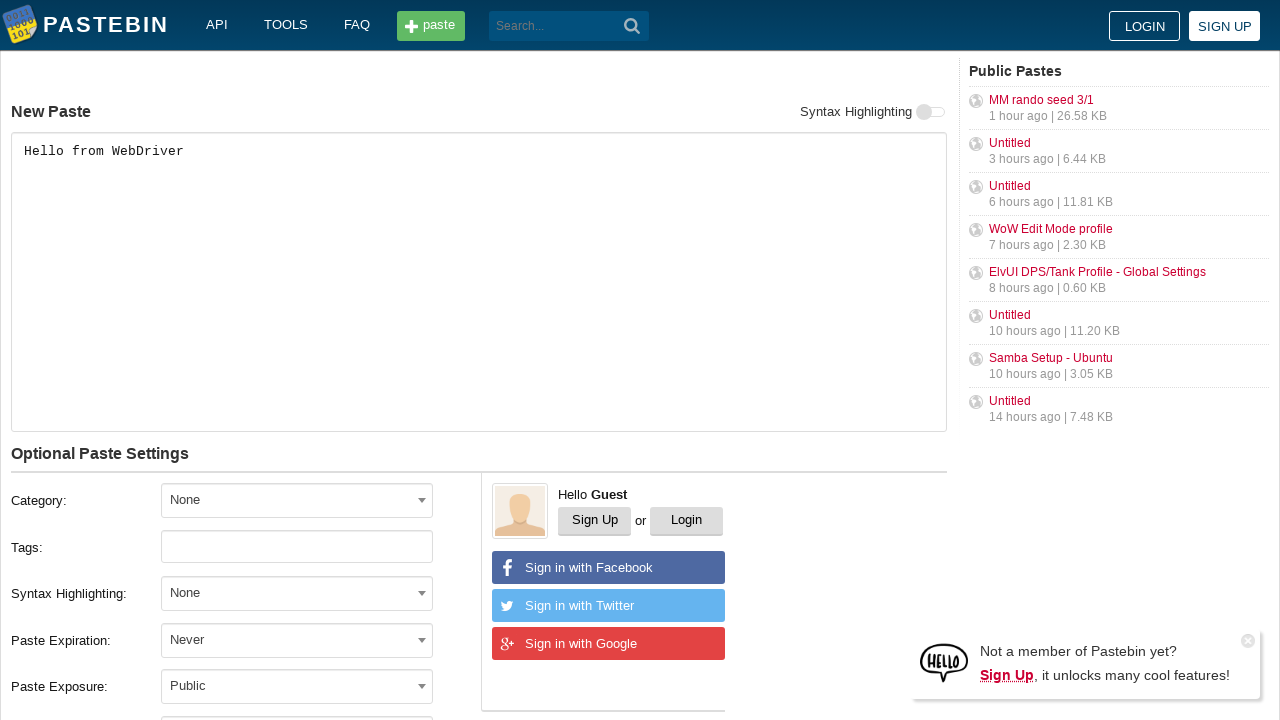

Clicked on expiration time dropdown at (297, 640) on span.select2-selection[aria-labelledby='select2-postform-expiration-container']
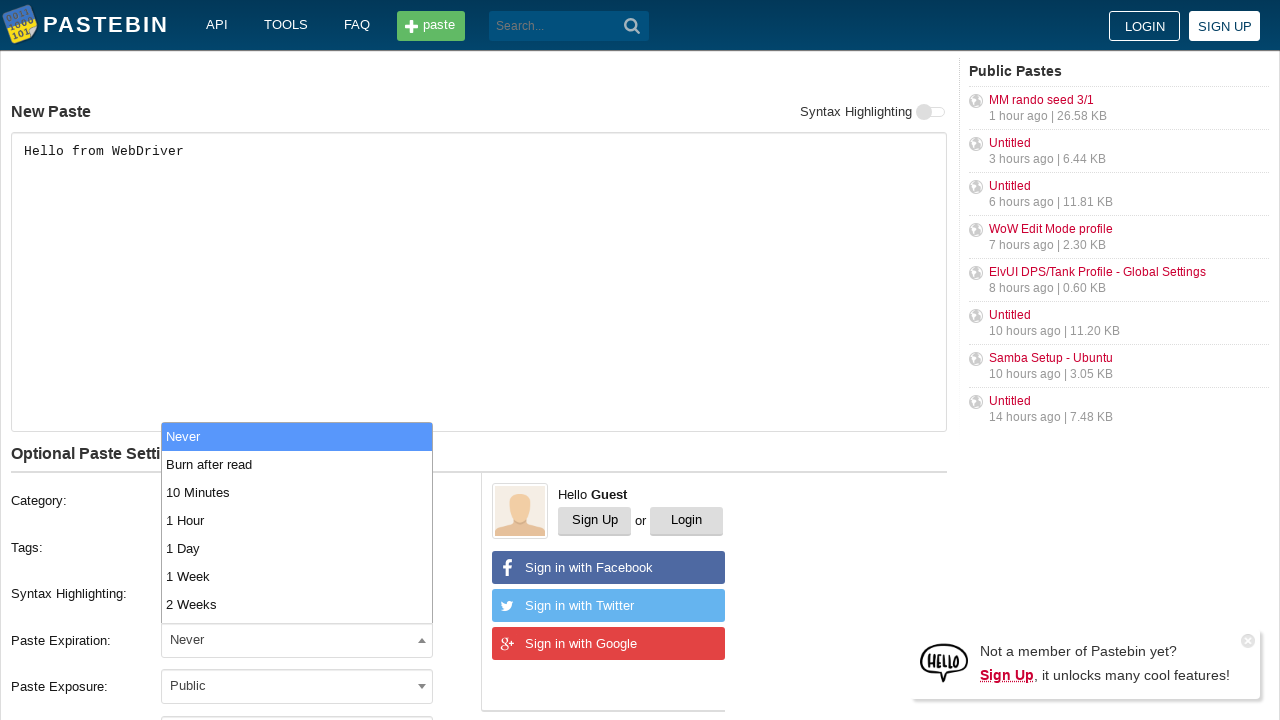

Selected '10 Minutes' expiration time from dropdown at (297, 492) on li:has-text('10 Minutes')
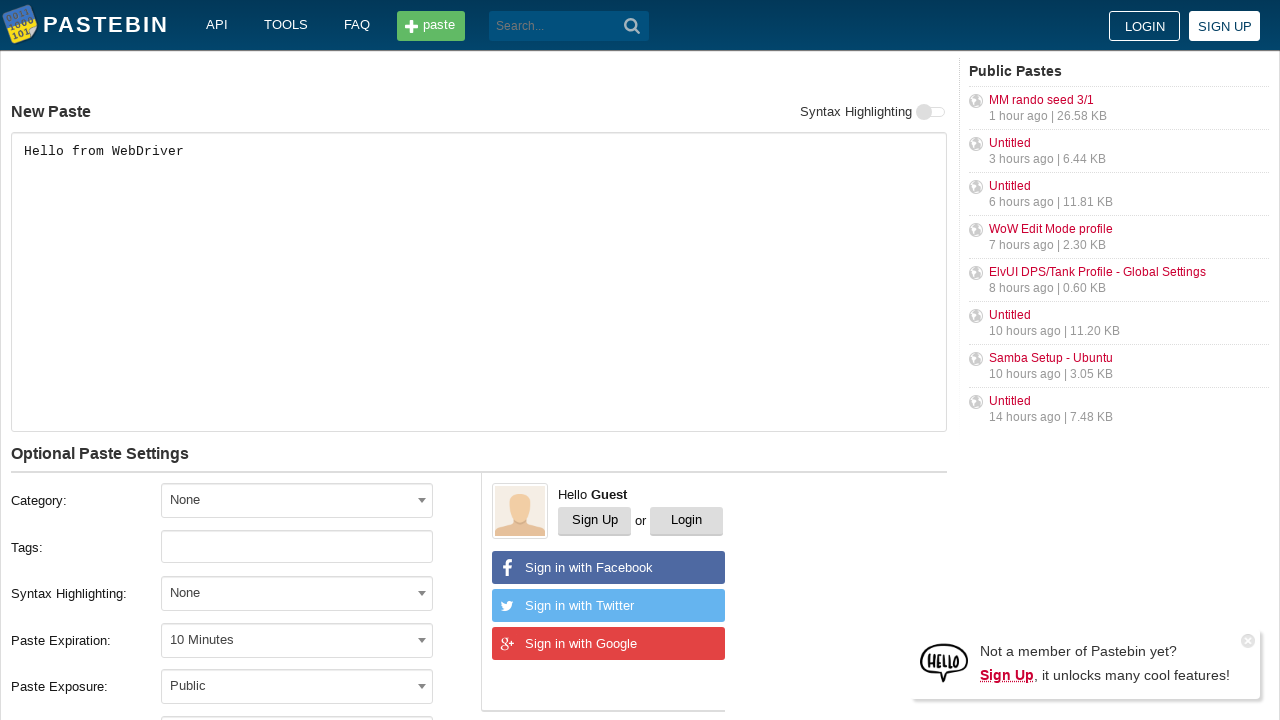

Filled paste title field with 'helloweb' on #postform-name
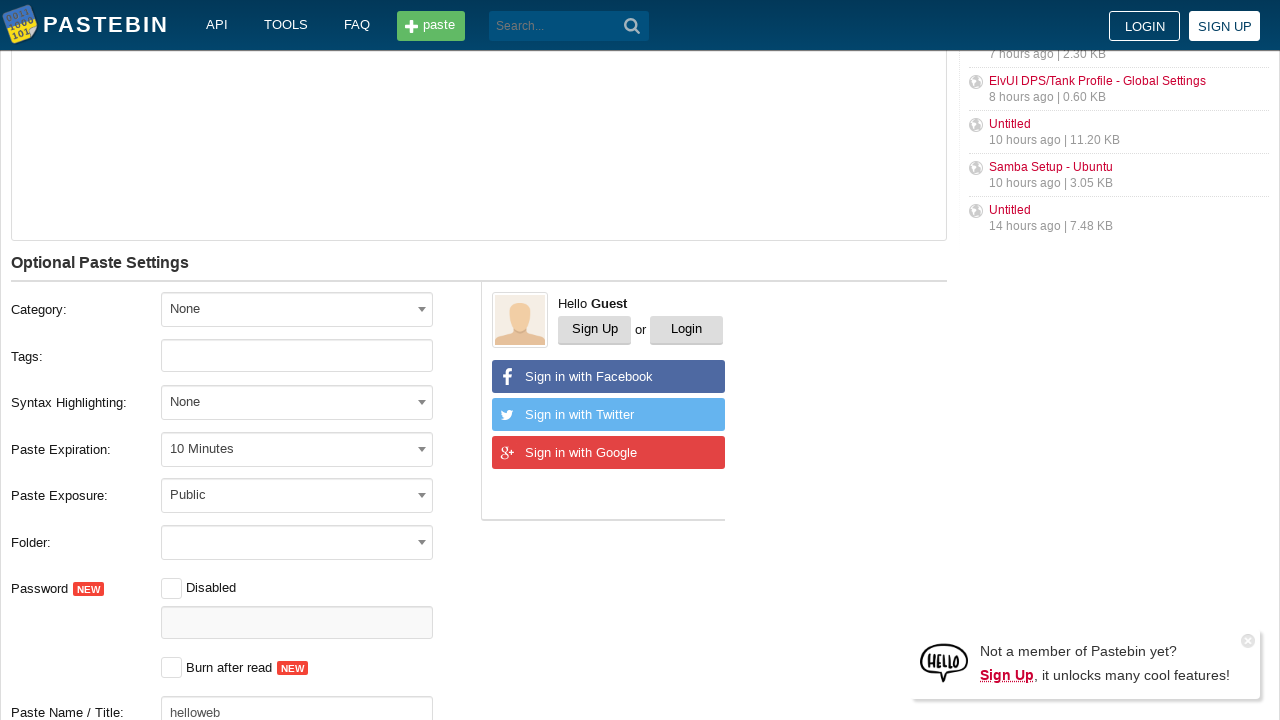

Clicked create new paste button to submit the form at (632, 26) on button[type='submit']
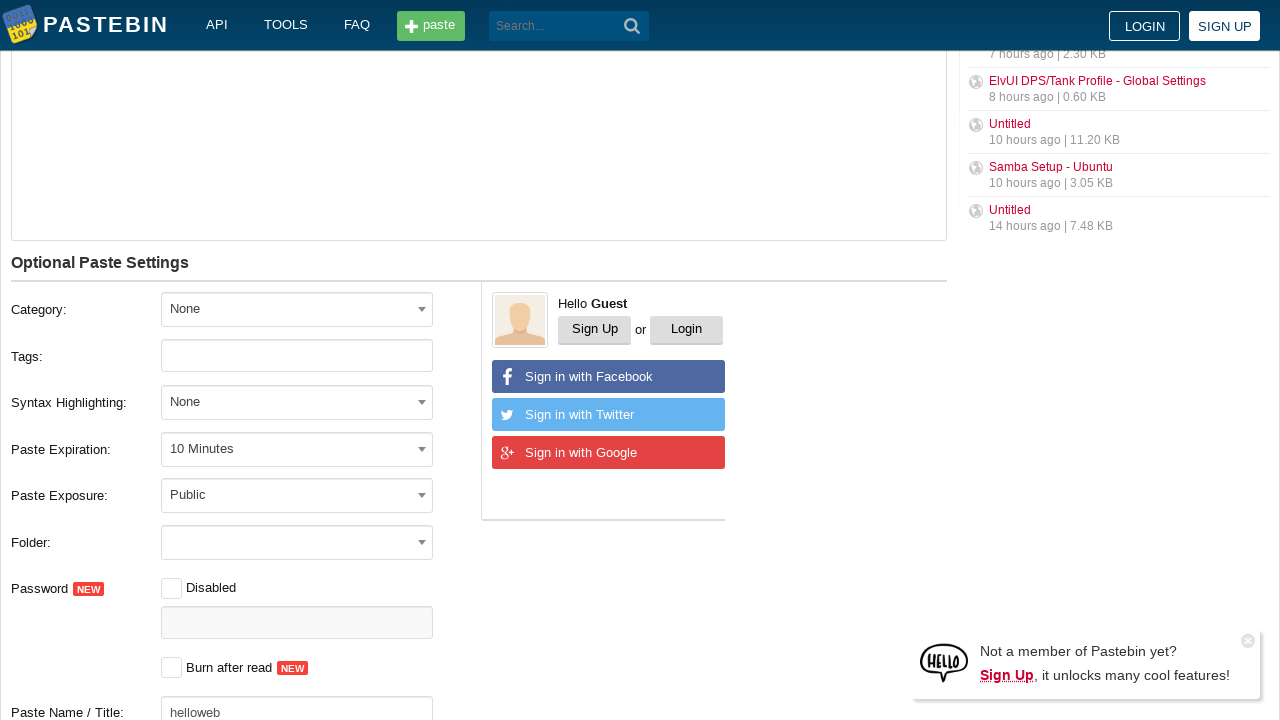

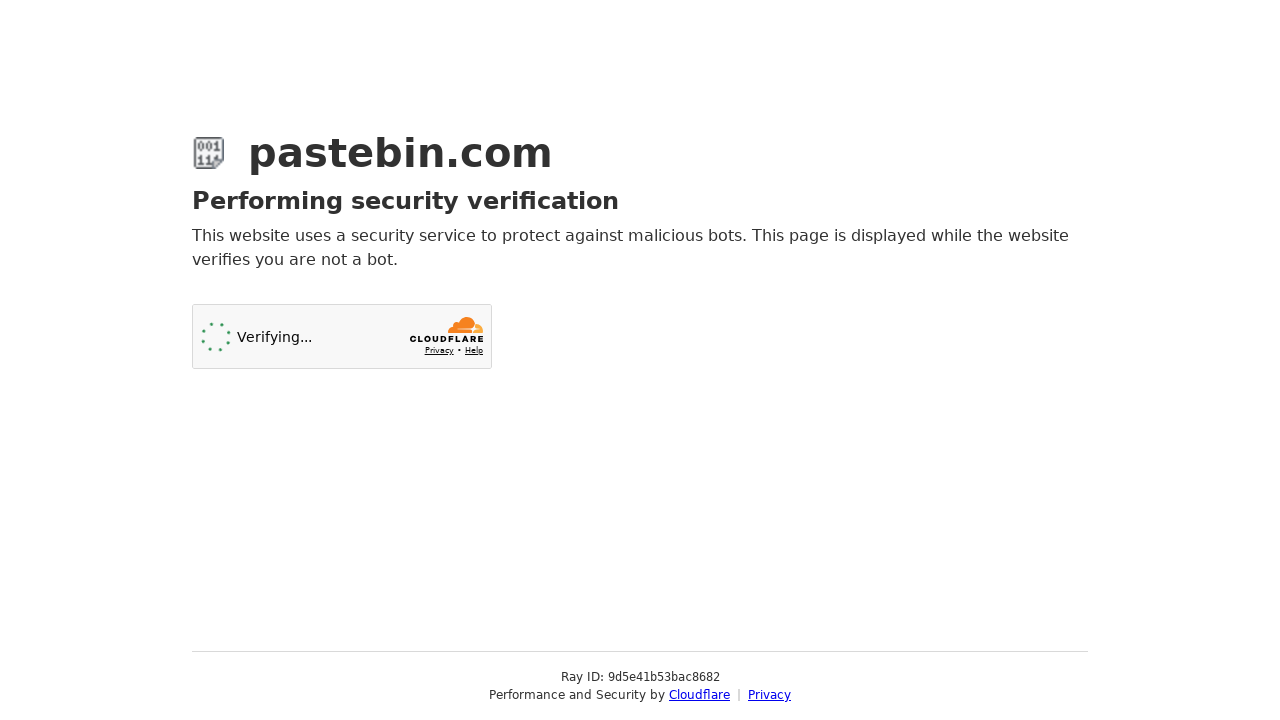